Tests form submission with only a first name instead of full name to verify partial name handling

Starting URL: https://lm.skillbox.cc/qa_tester/module02/homework1/

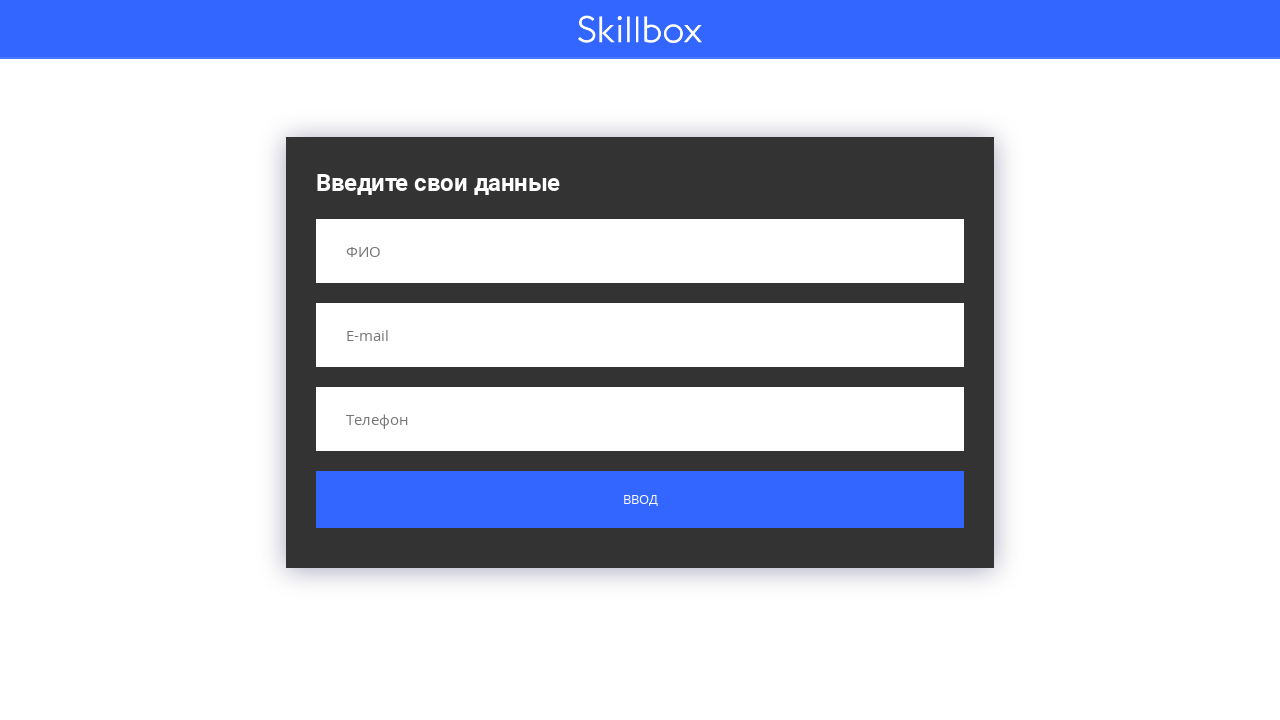

Filled name field with only first name 'Иван' on input[name='name']
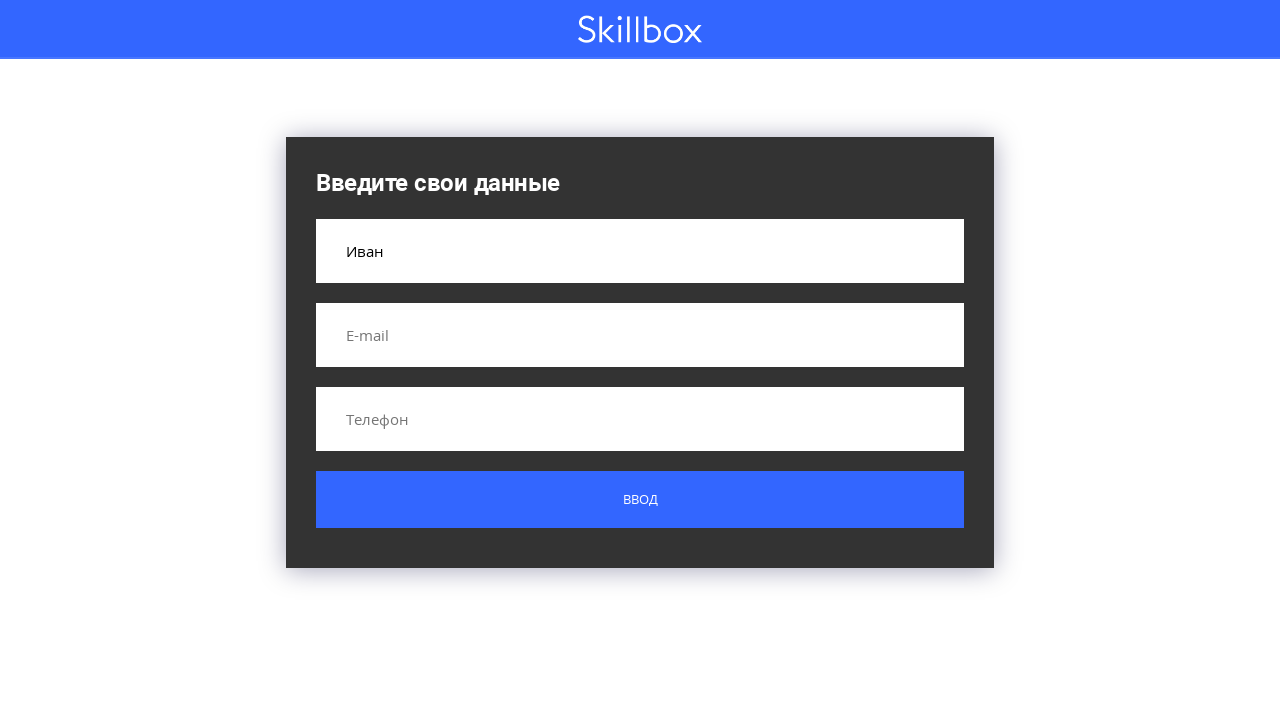

Filled email field with 'test@test.ru' on input[name='email']
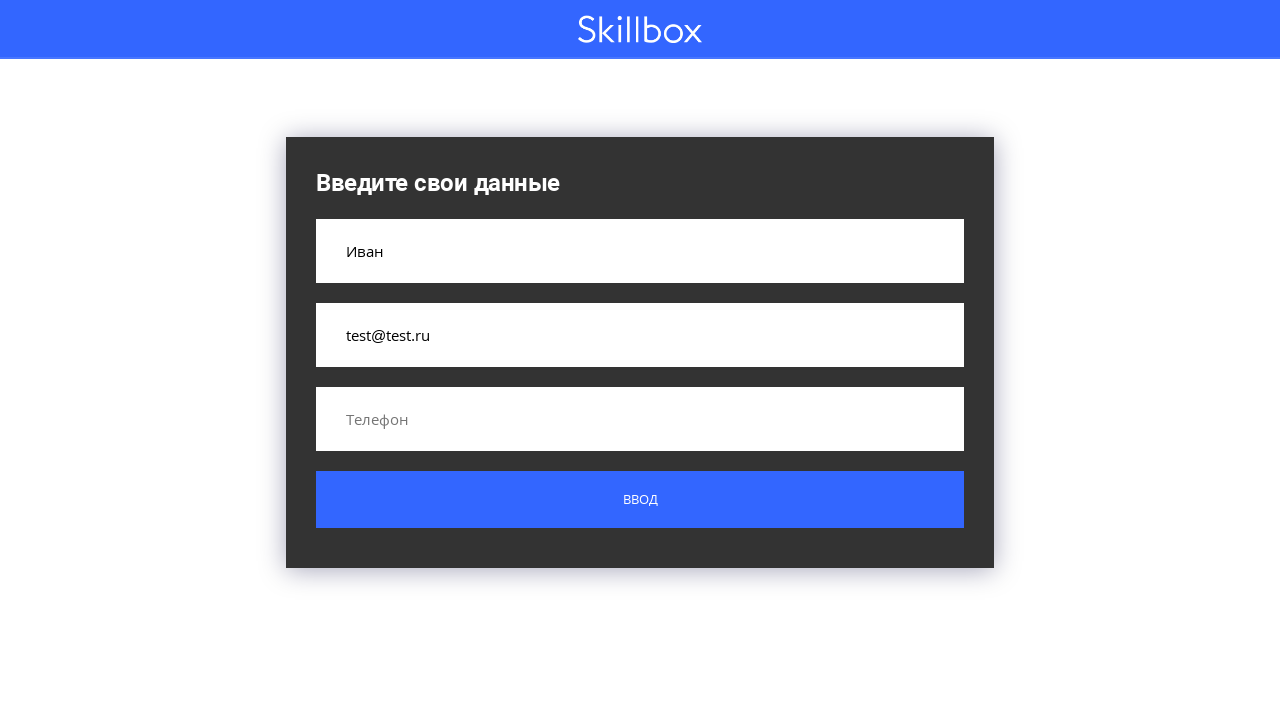

Filled phone field with '+79999999999' on input[name='phone']
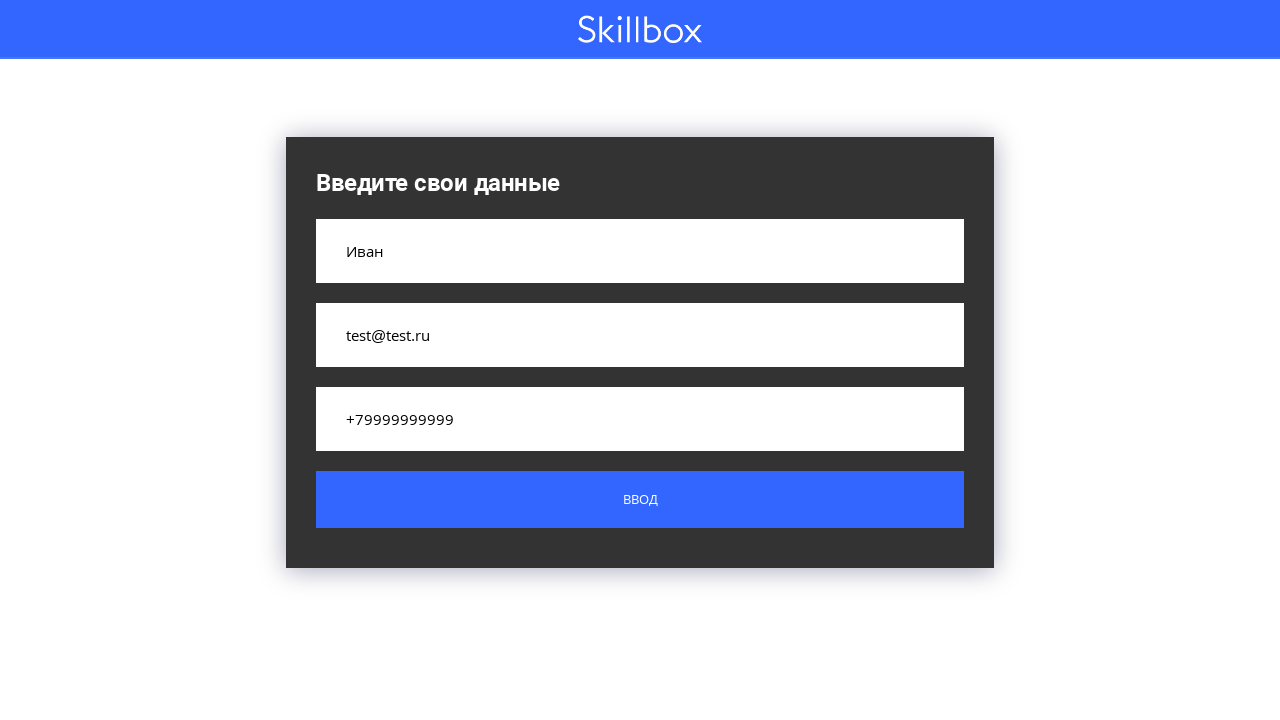

Clicked form submit button at (640, 500) on .custom-form__button
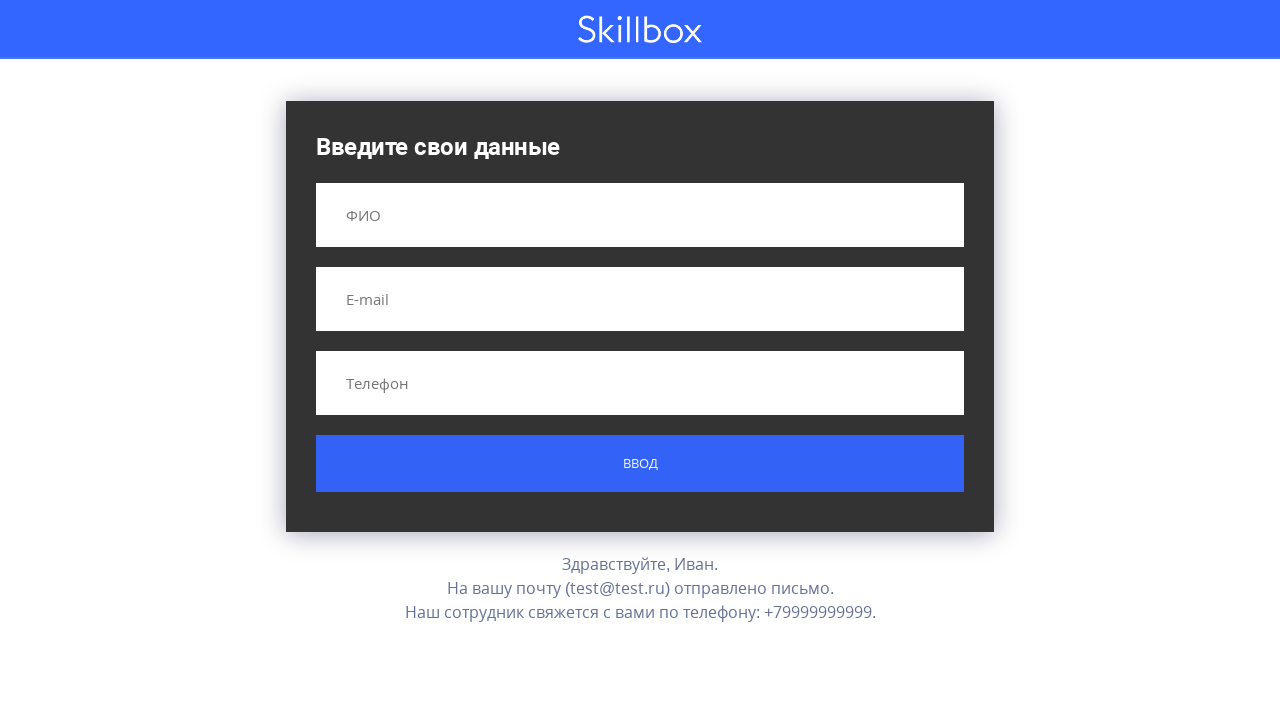

Form result appeared on screen
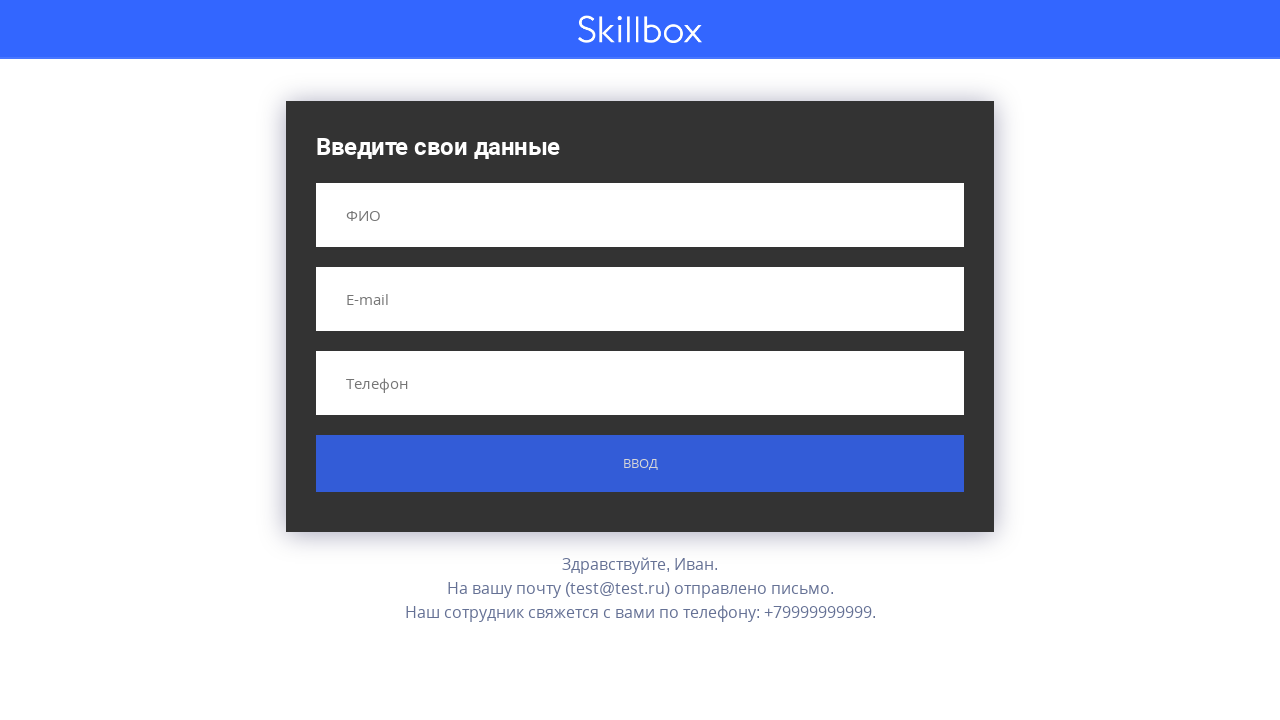

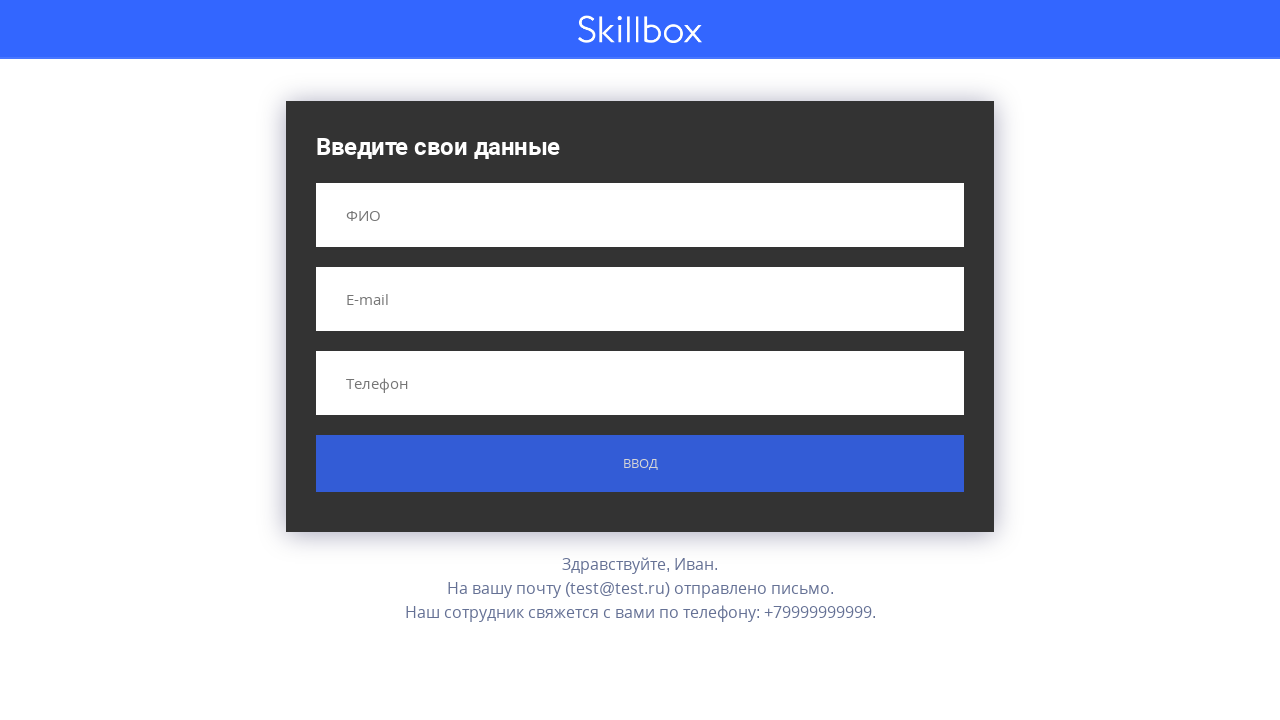